Tests clicking on a link that opens a popup window on a test website

Starting URL: http://omayo.blogspot.com/

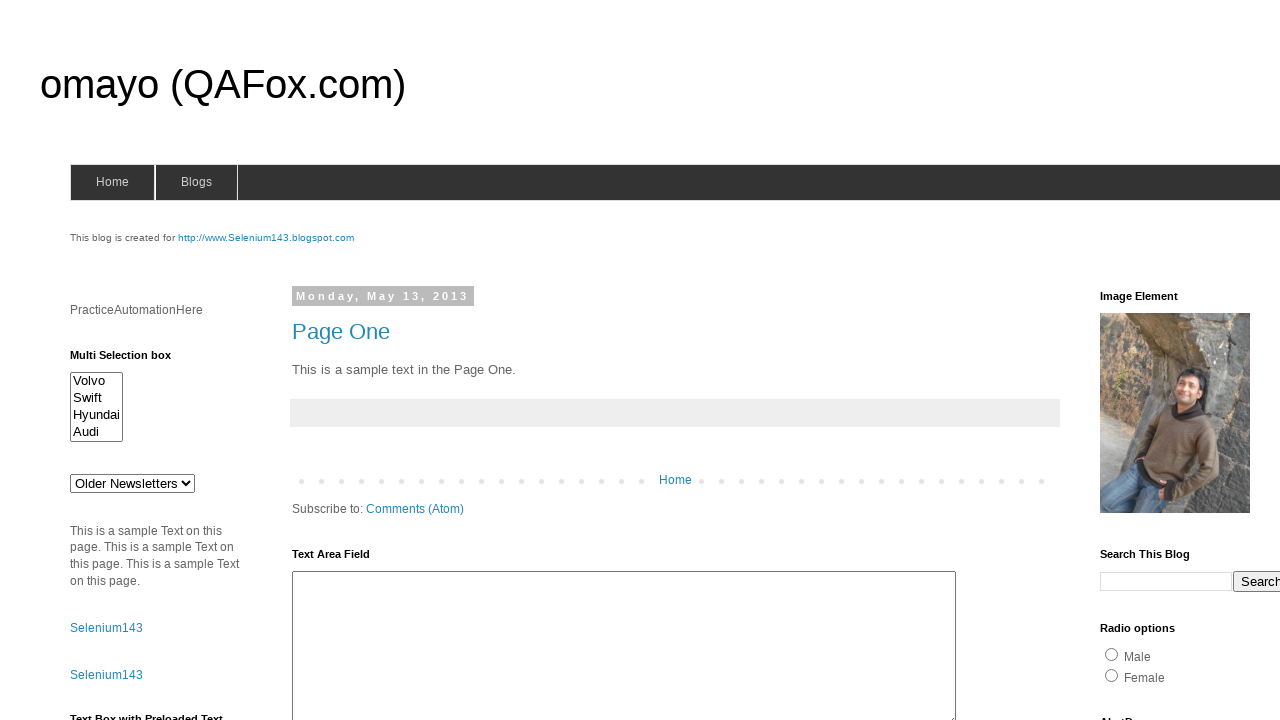

Clicked on 'Open a popup window' link at (132, 360) on text=Open a popup window
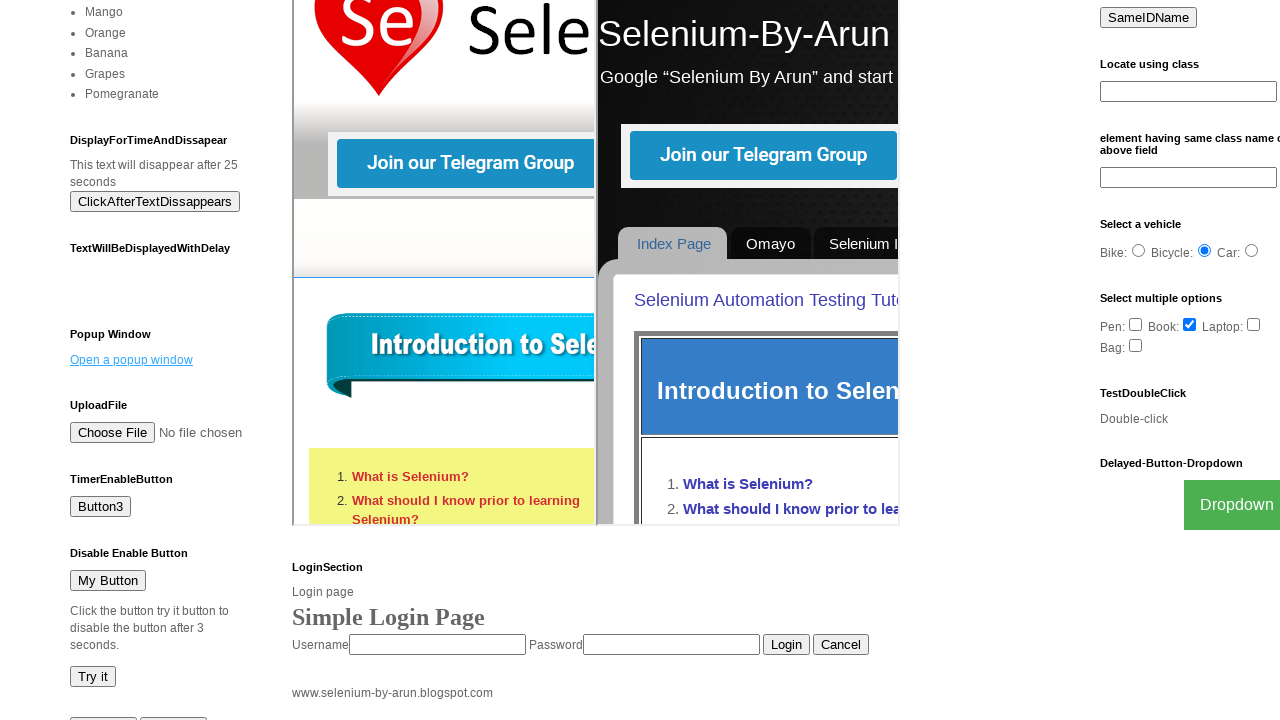

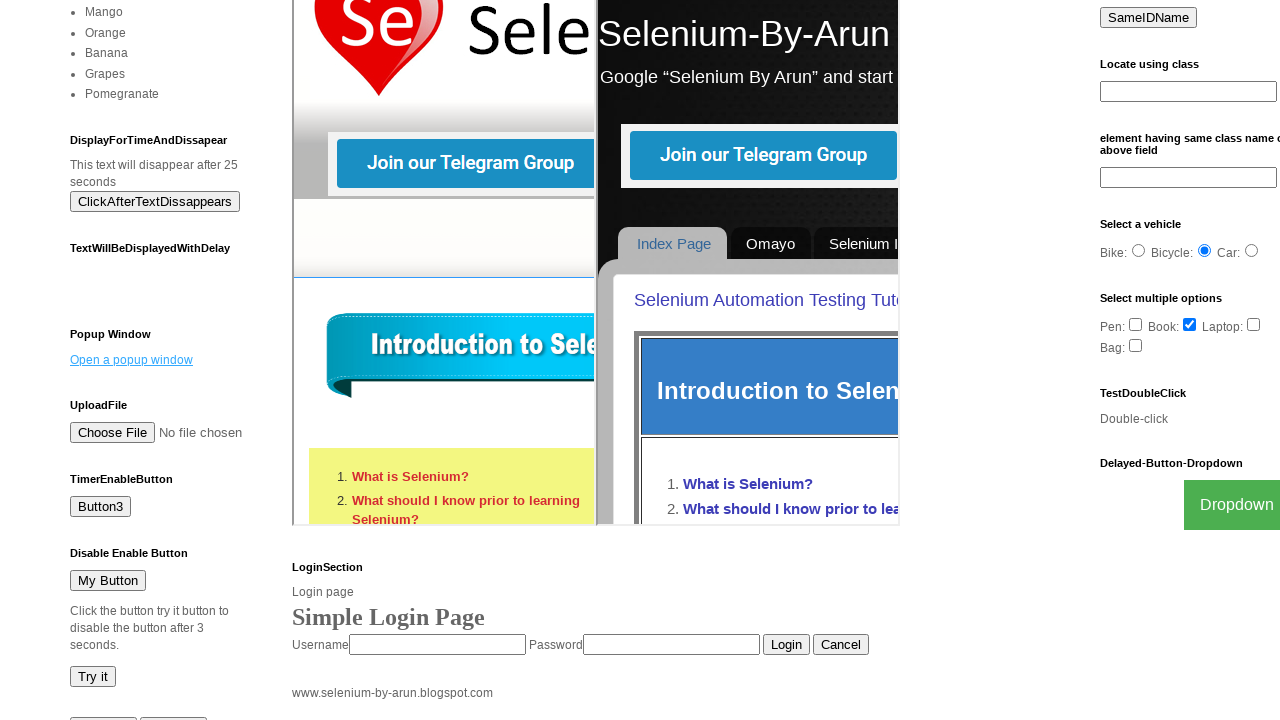